Navigates to GitHub's homepage and verifies the page loads successfully by checking the page title

Starting URL: https://github.com

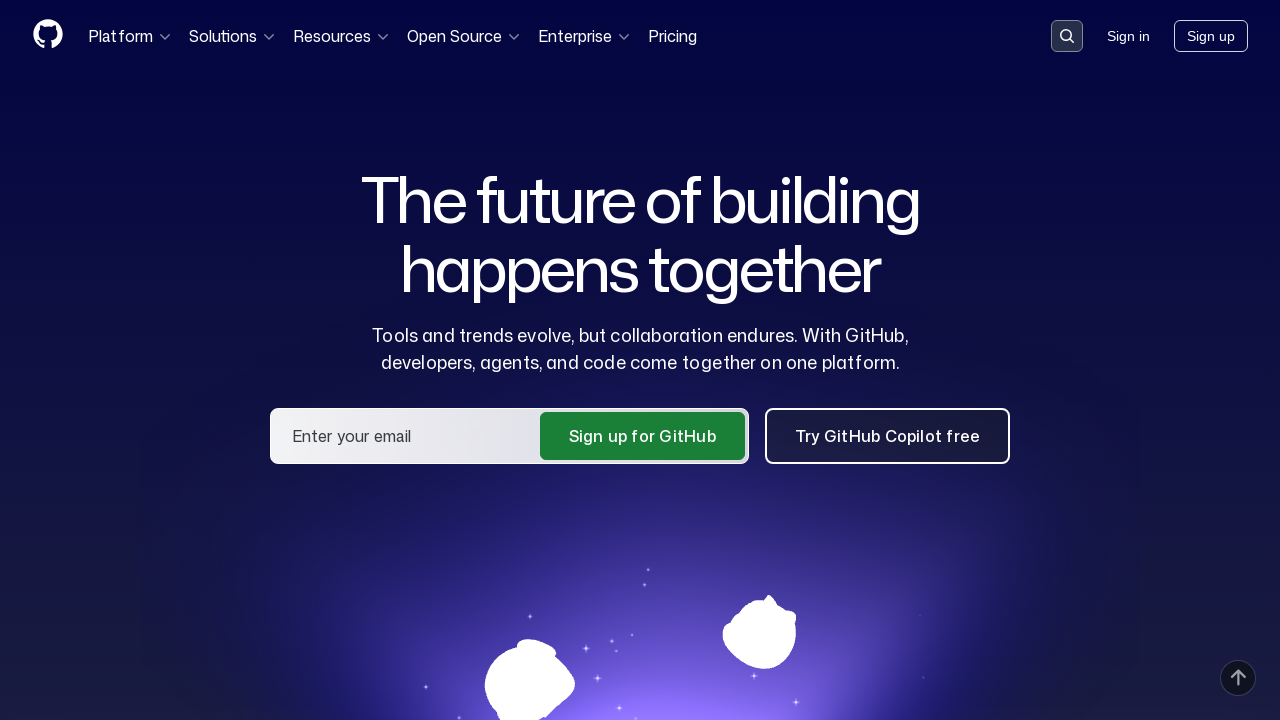

Navigated to GitHub homepage
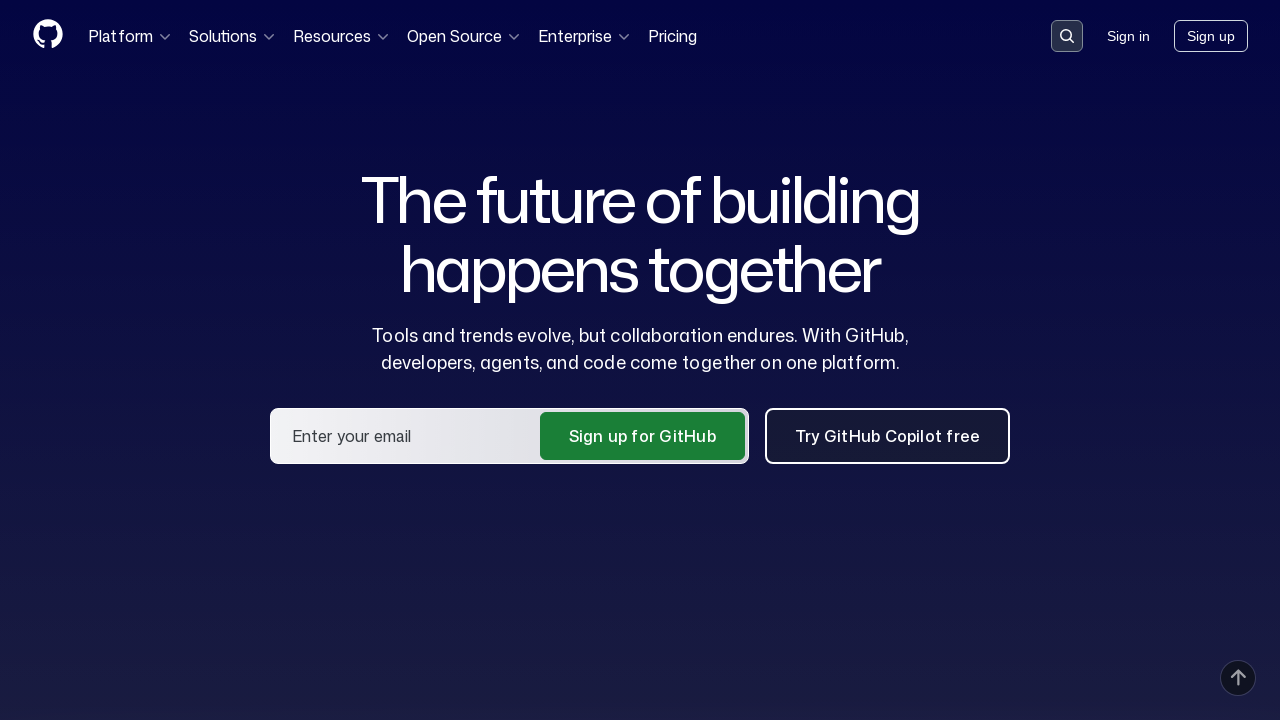

Page loaded and DOM content is ready
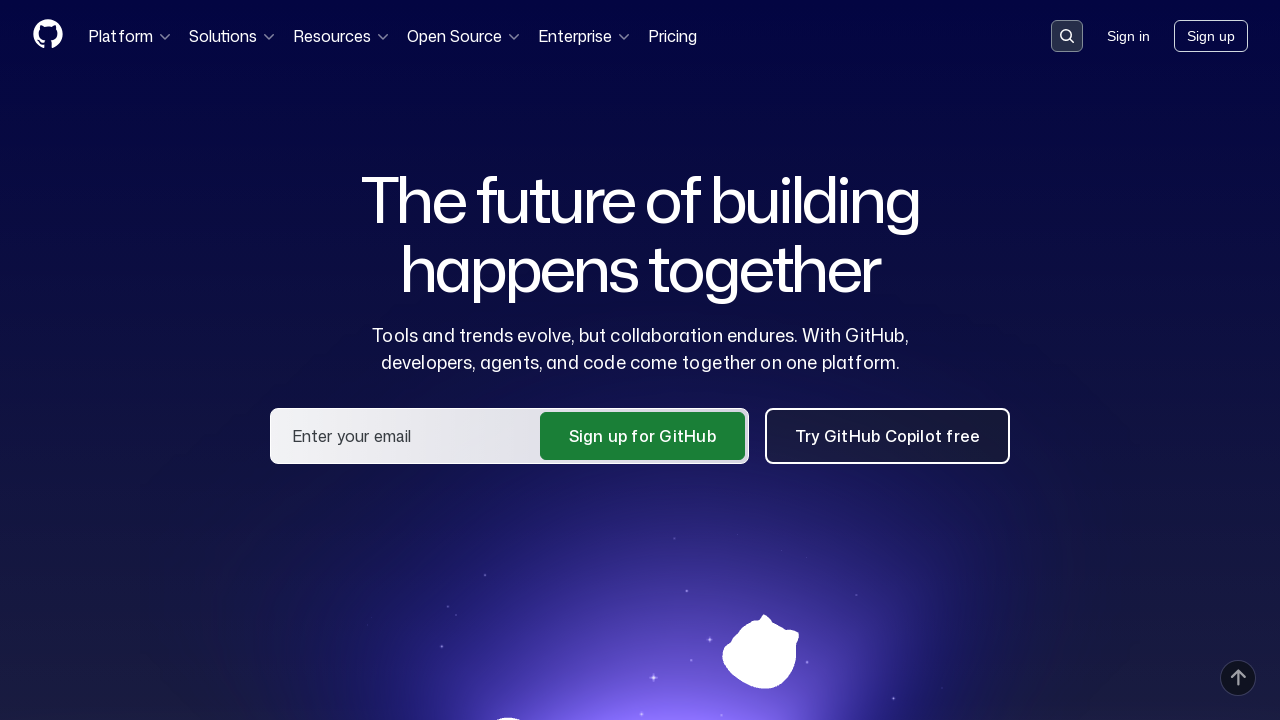

Verified page title contains 'GitHub'
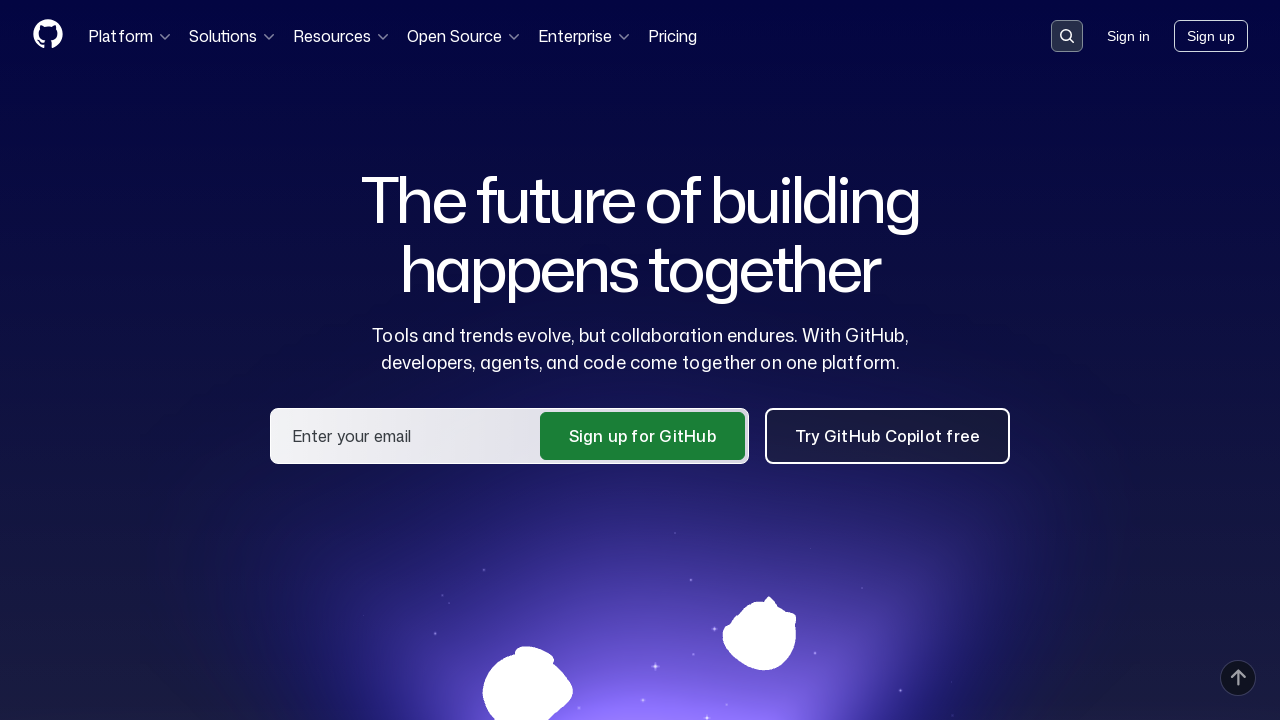

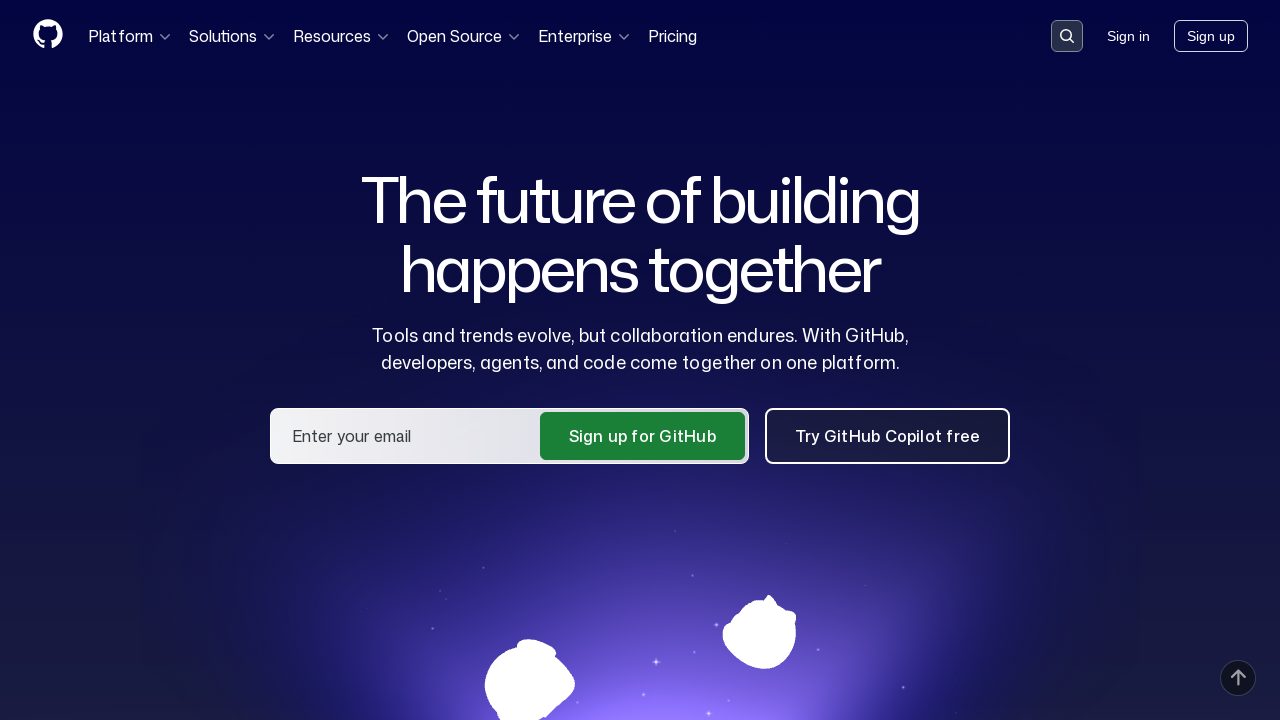